Tests cookie functionality by clicking a button to set a cookie and verifying that the cookie value is correctly set

Starting URL: https://example.cypress.io/commands/cookies

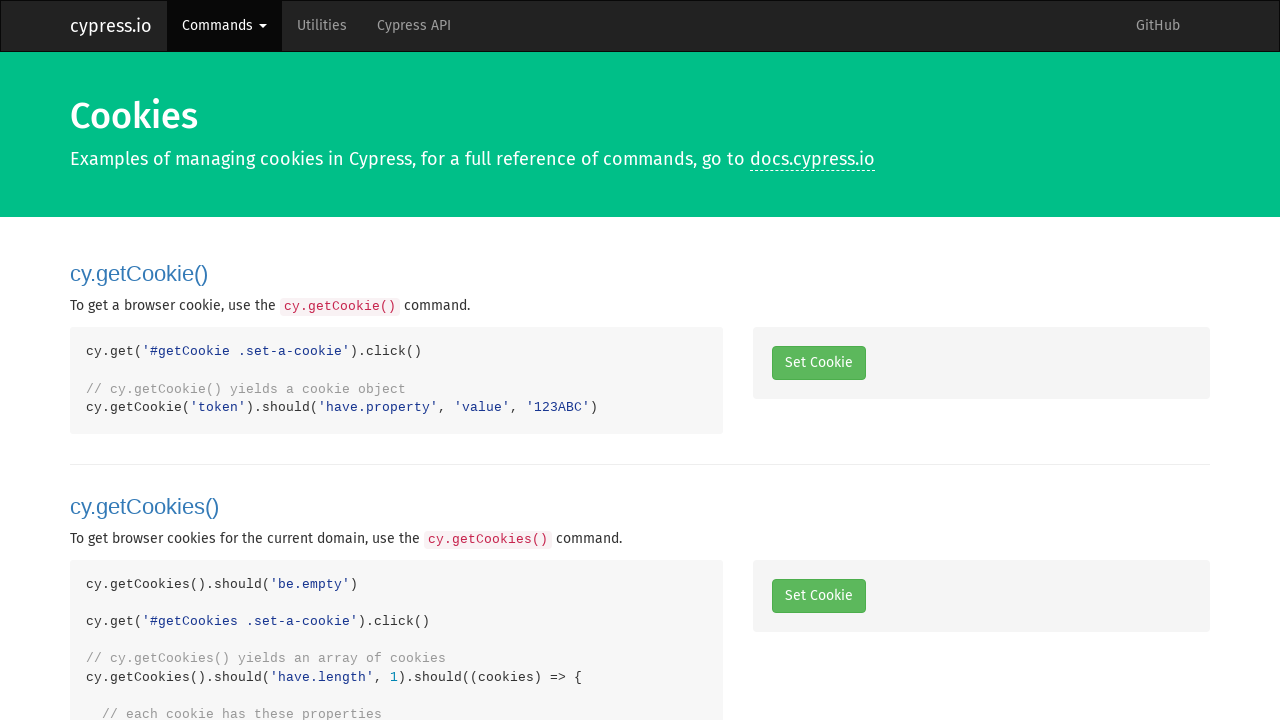

Clicked button to set a cookie at (818, 363) on .set-a-cookie
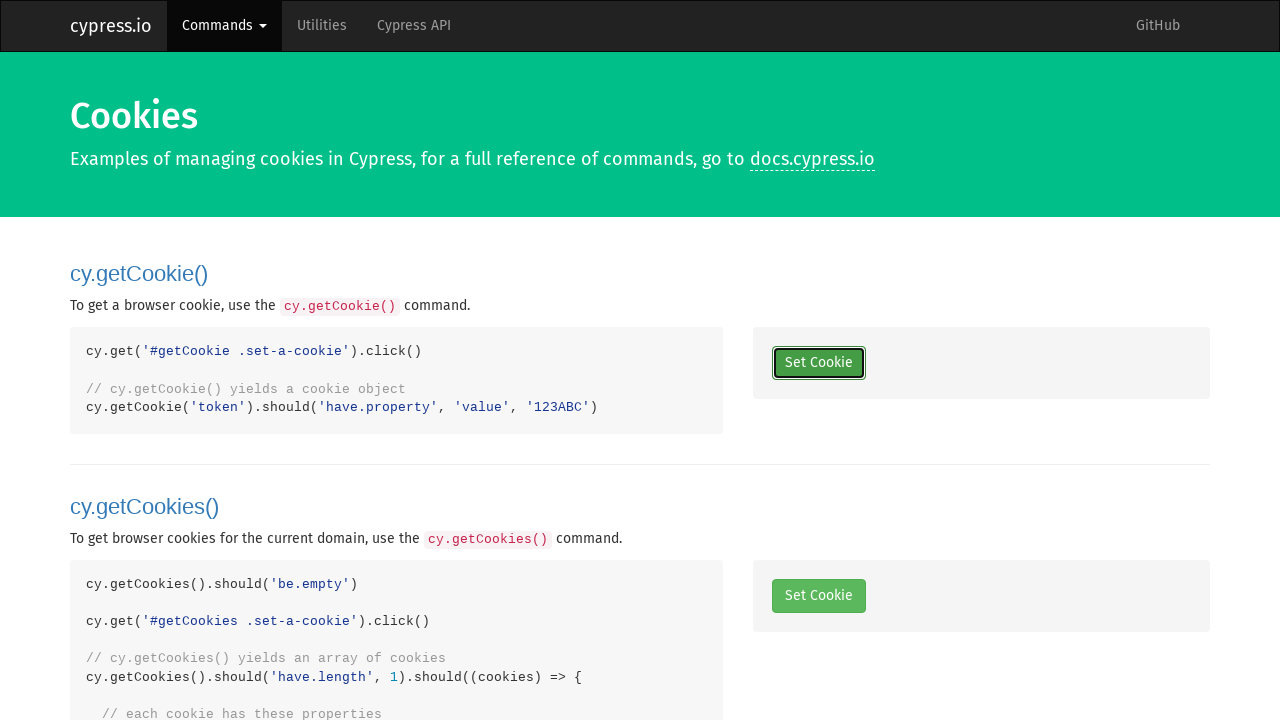

Retrieved cookies from context
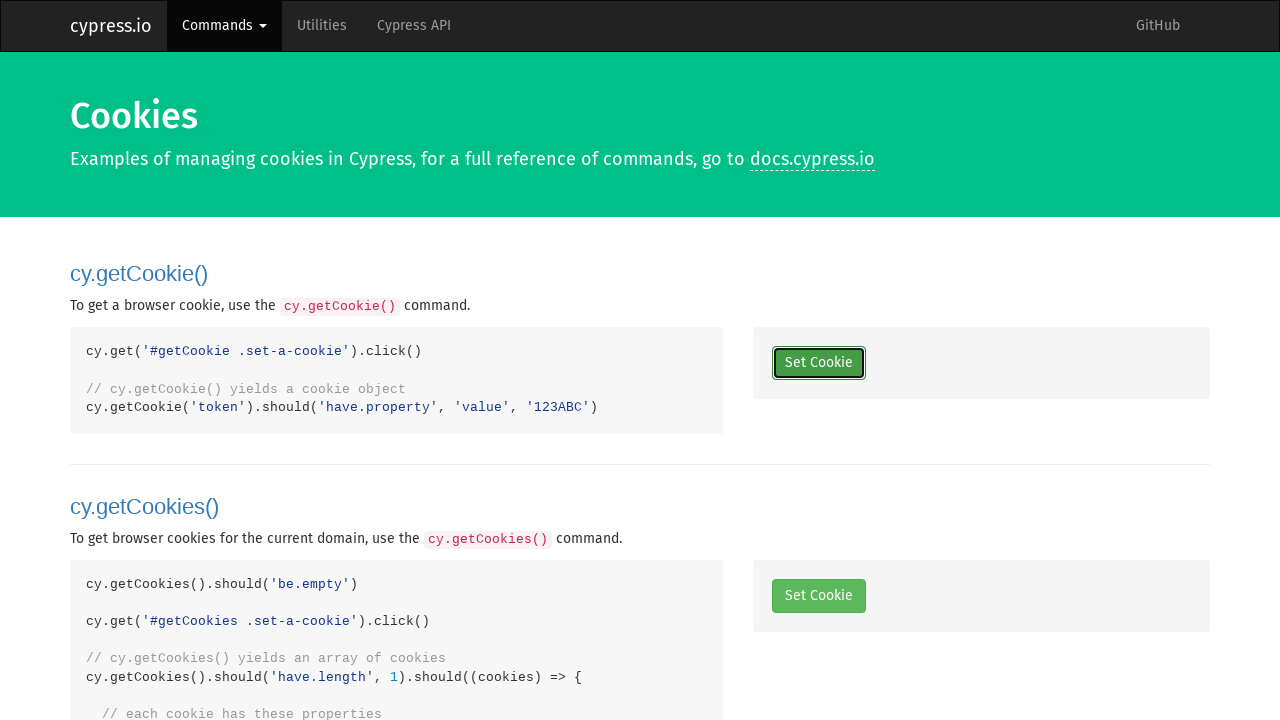

Found token cookie from cookies list
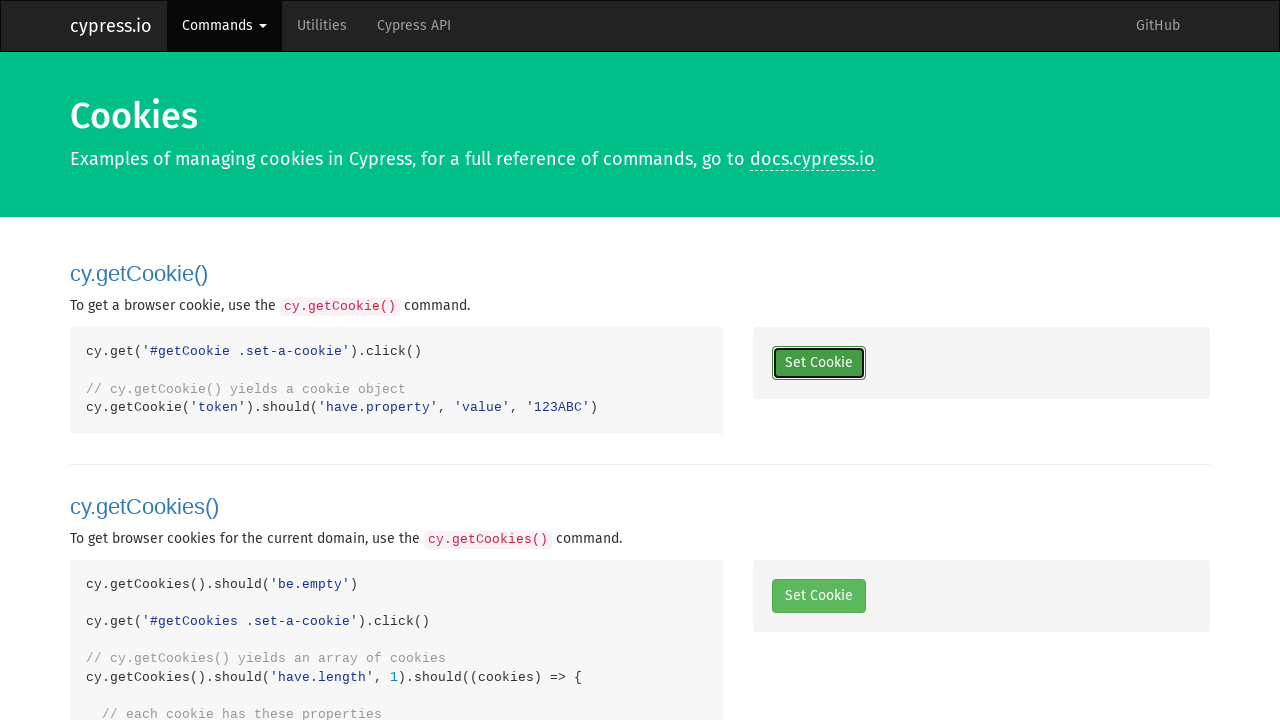

Verified token cookie exists
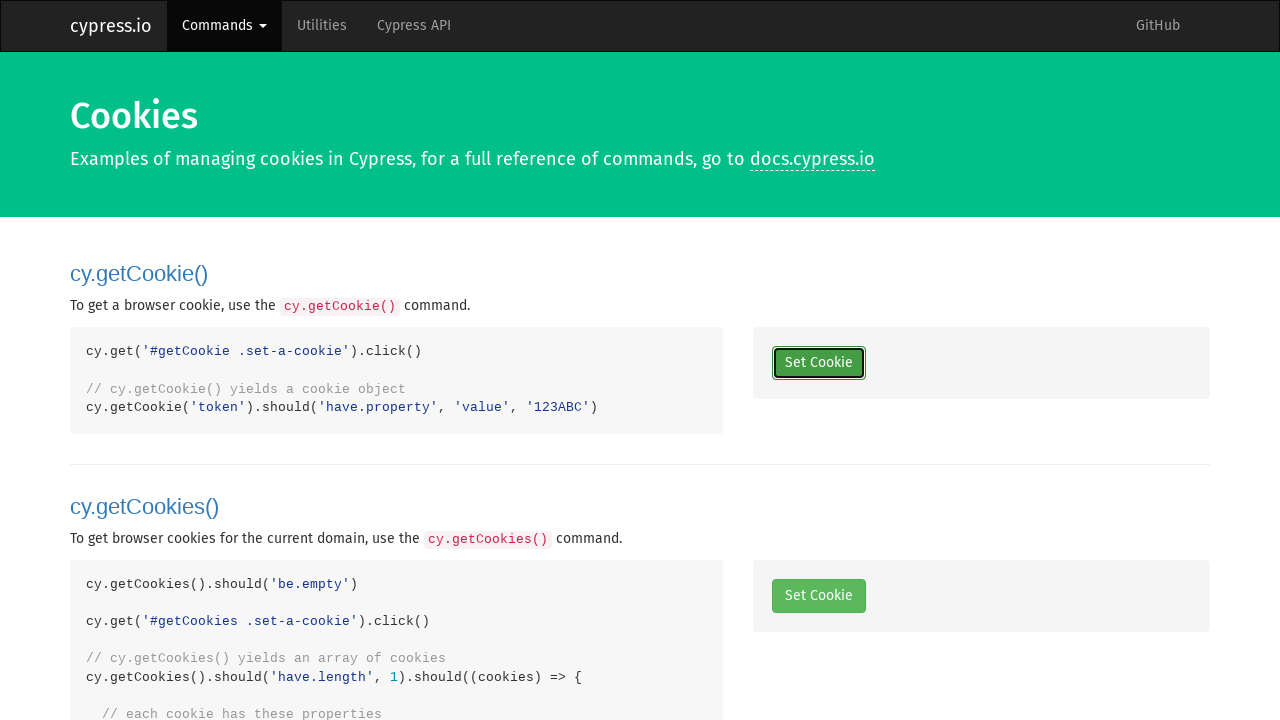

Verified token cookie value is '123ABC'
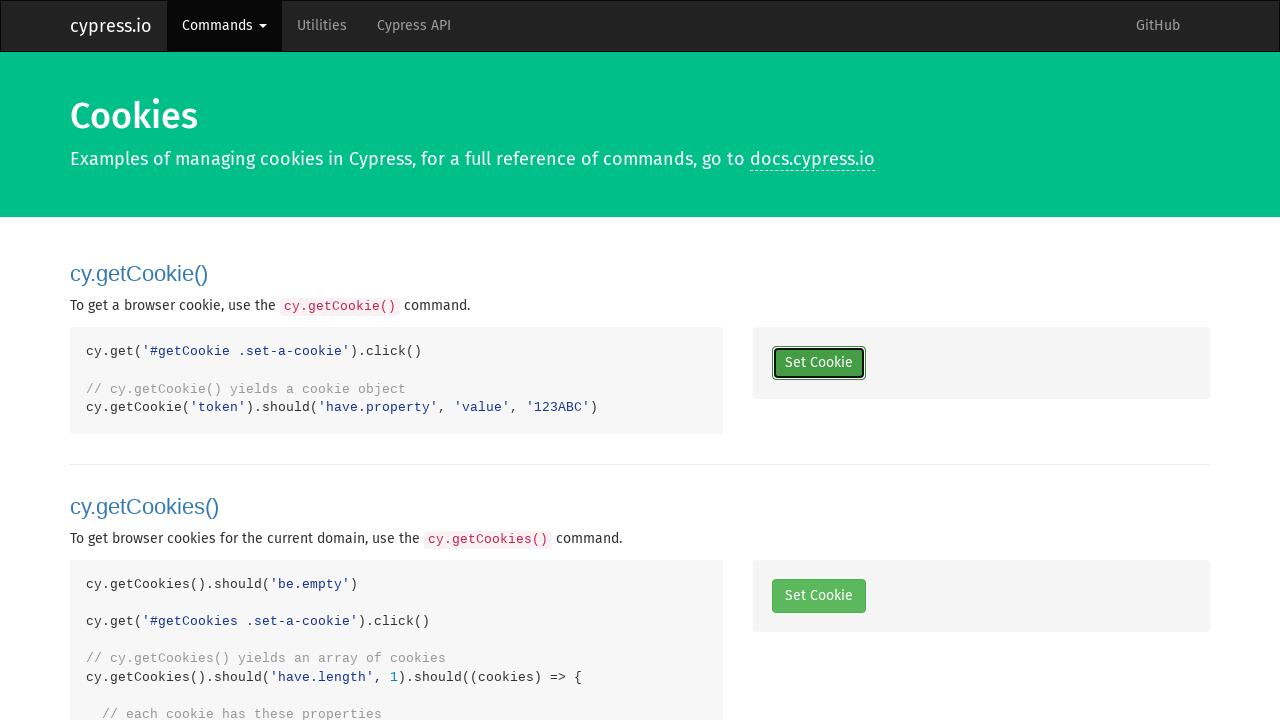

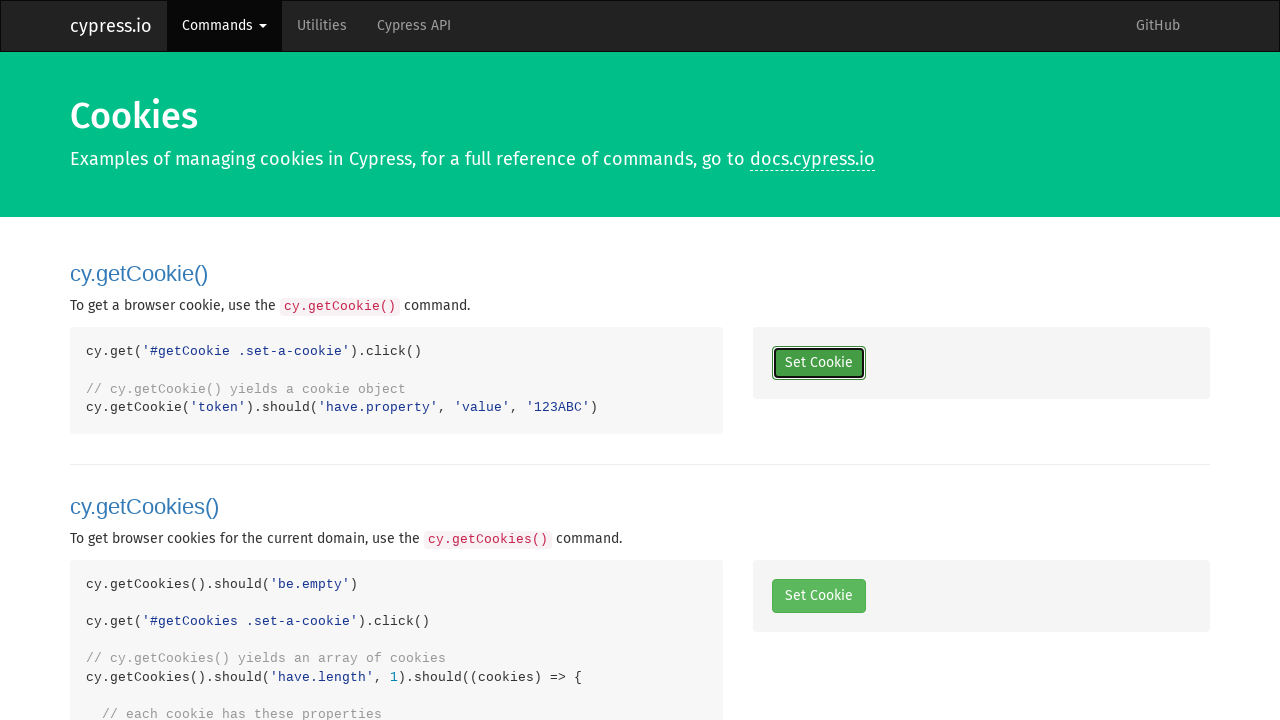